Tests JavaScript alert handling by clicking a prompt button, entering text into the prompt dialog, and accepting it

Starting URL: https://the-internet.herokuapp.com/javascript_alerts

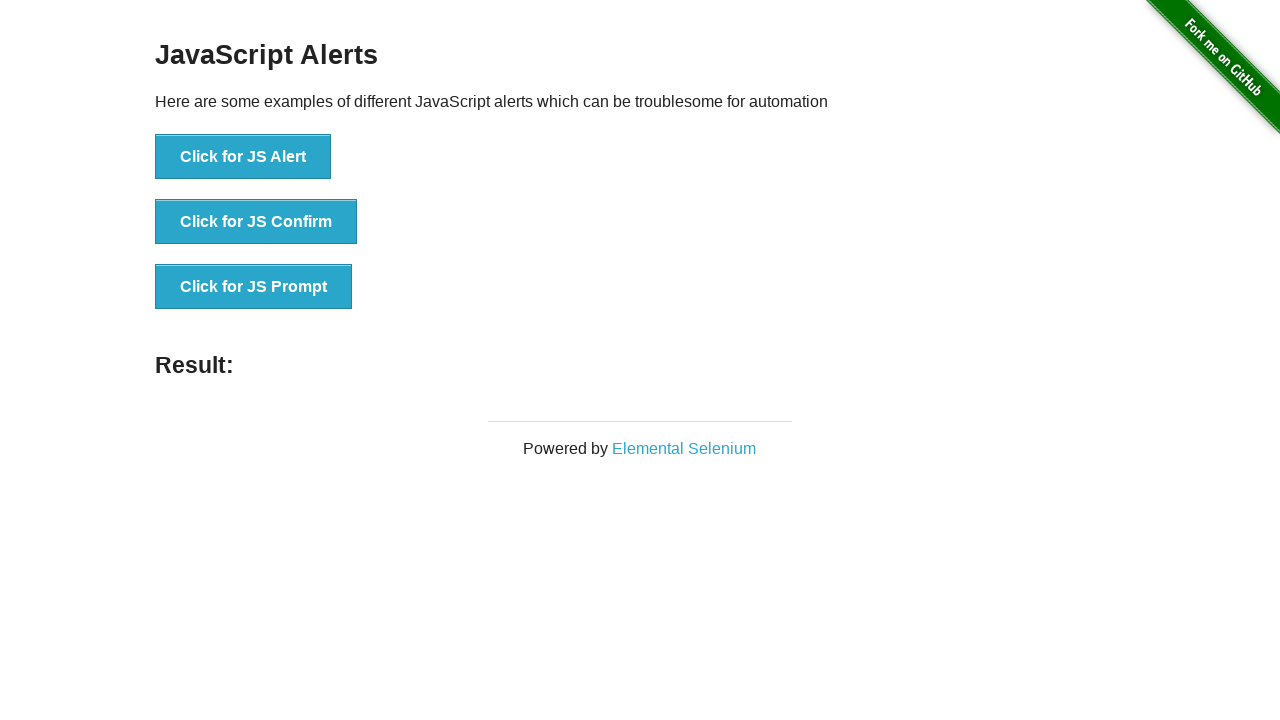

Located all buttons on the page
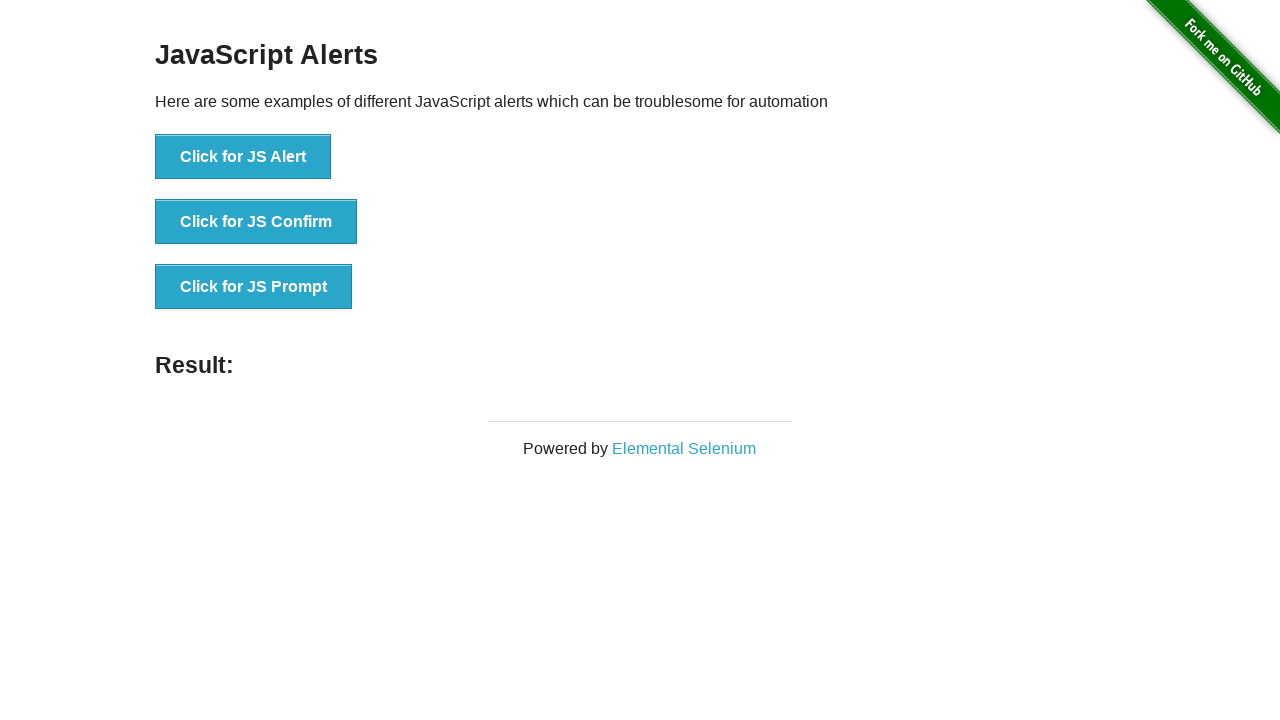

Clicked the prompt button (third button) at (254, 287) on button >> nth=2
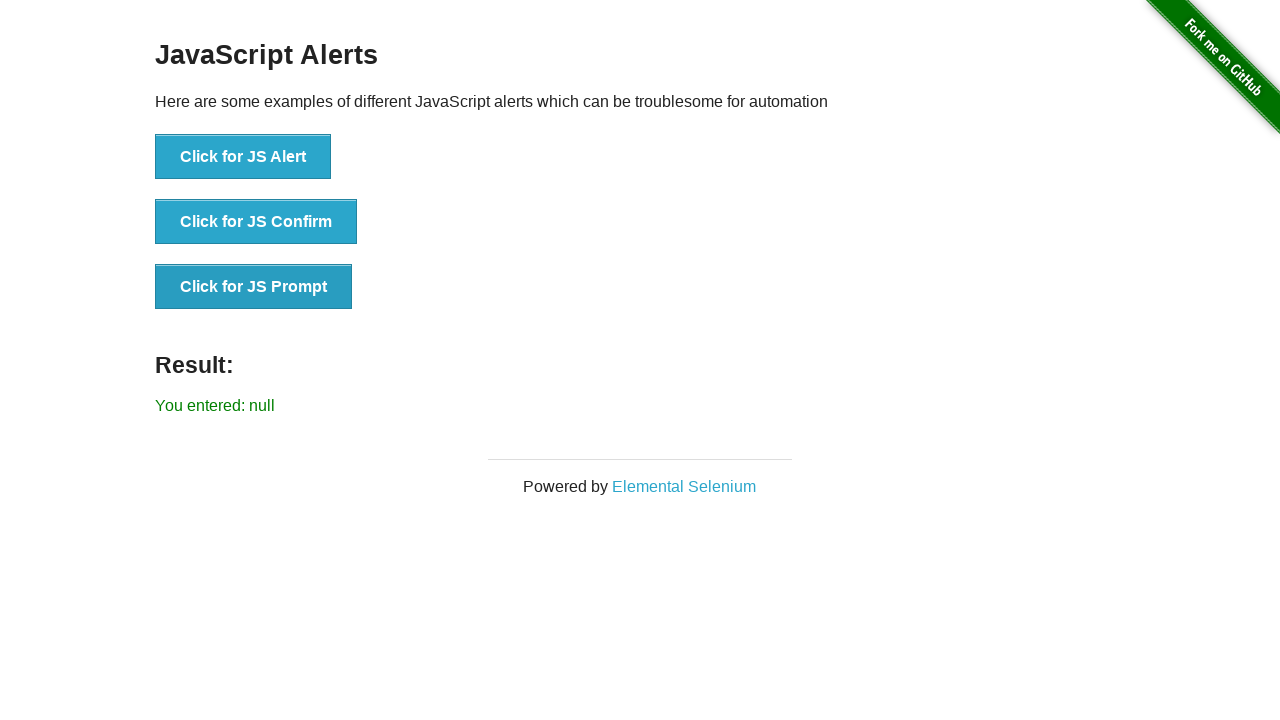

Set up dialog handler to accept prompt with text 'Hello there!'
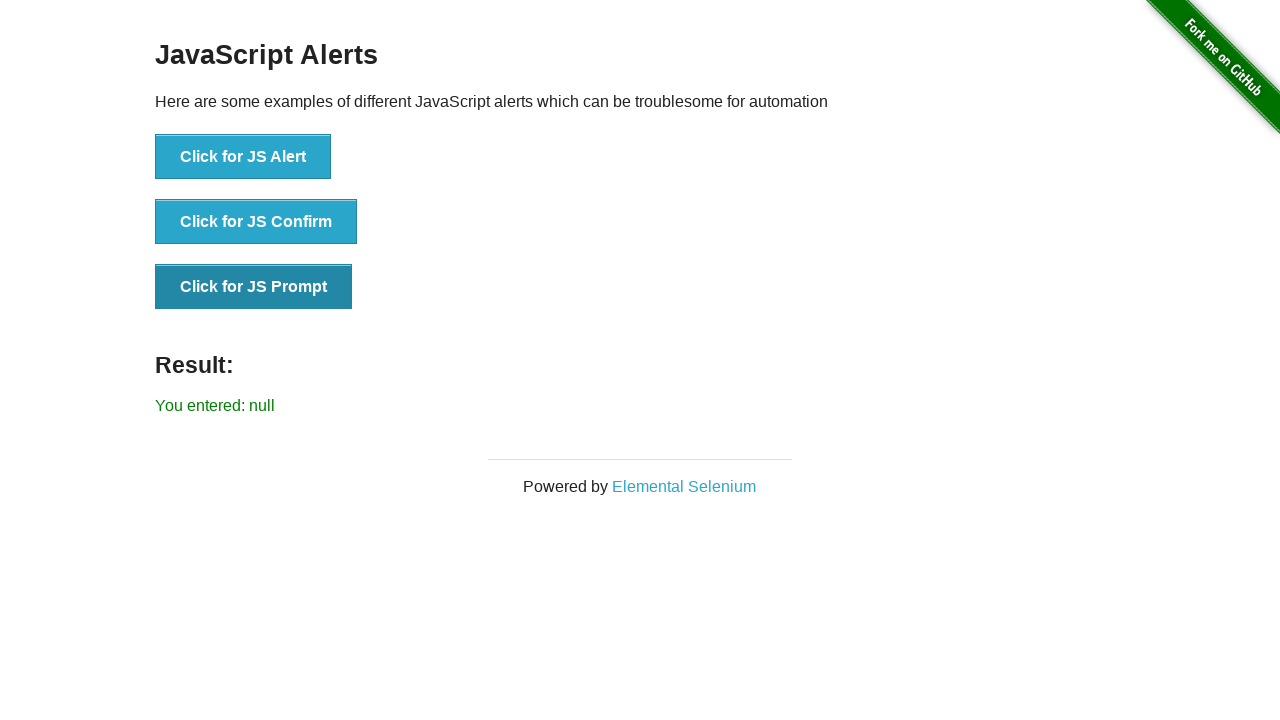

Waited for result to appear after prompt acceptance
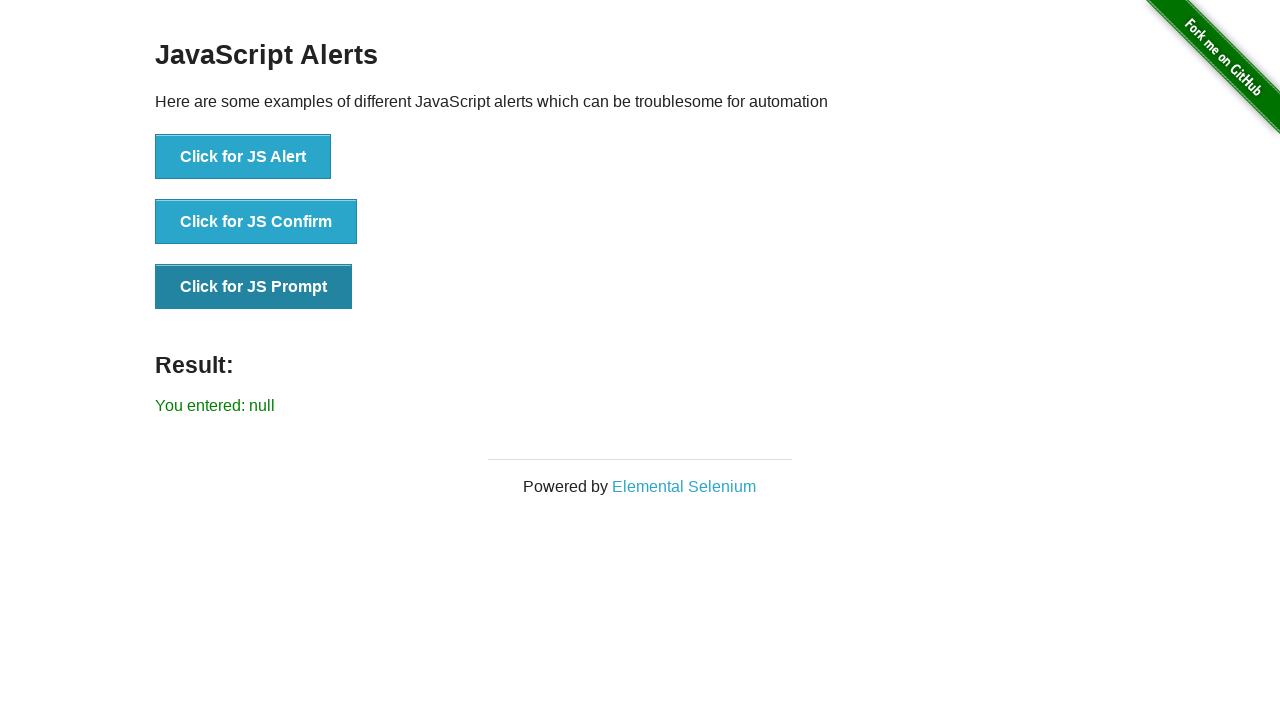

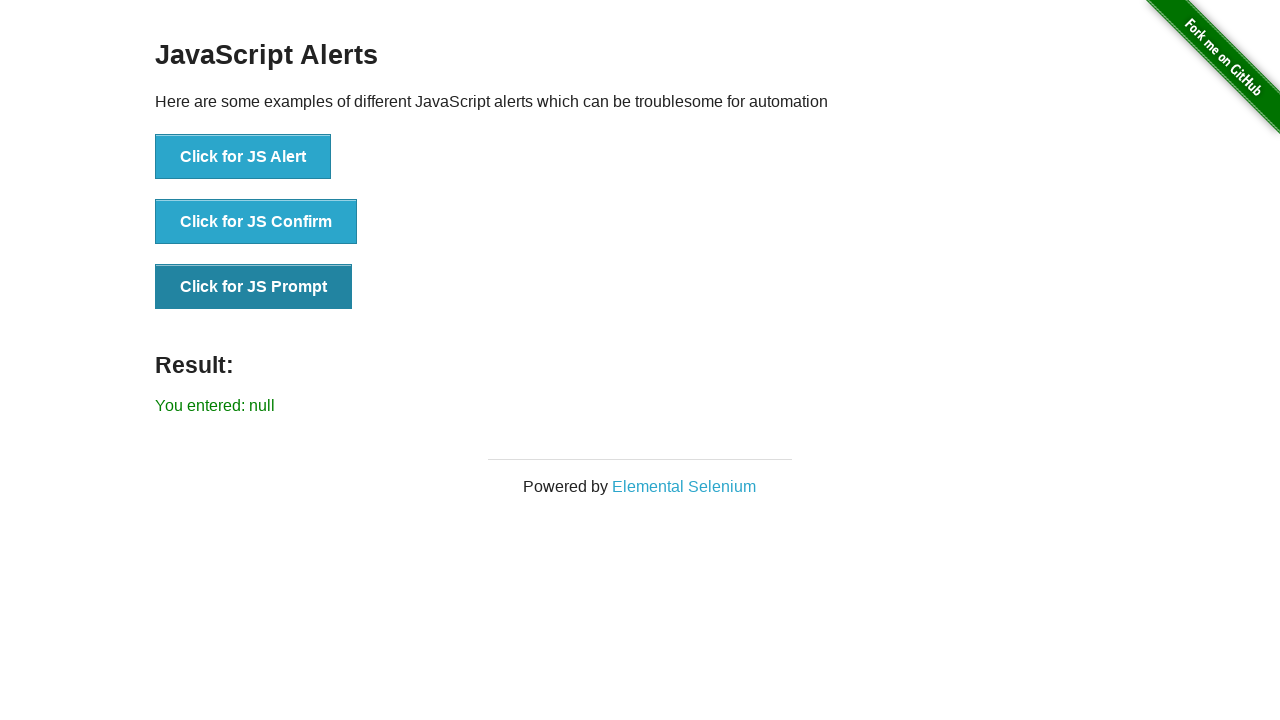